Tests different types of JavaScript alerts (simple, confirm, and prompt) by triggering each alert type, interacting with them (accept, dismiss, enter text), and verifying the output messages.

Starting URL: https://www.hyrtutorials.com/p/alertsdemo.html

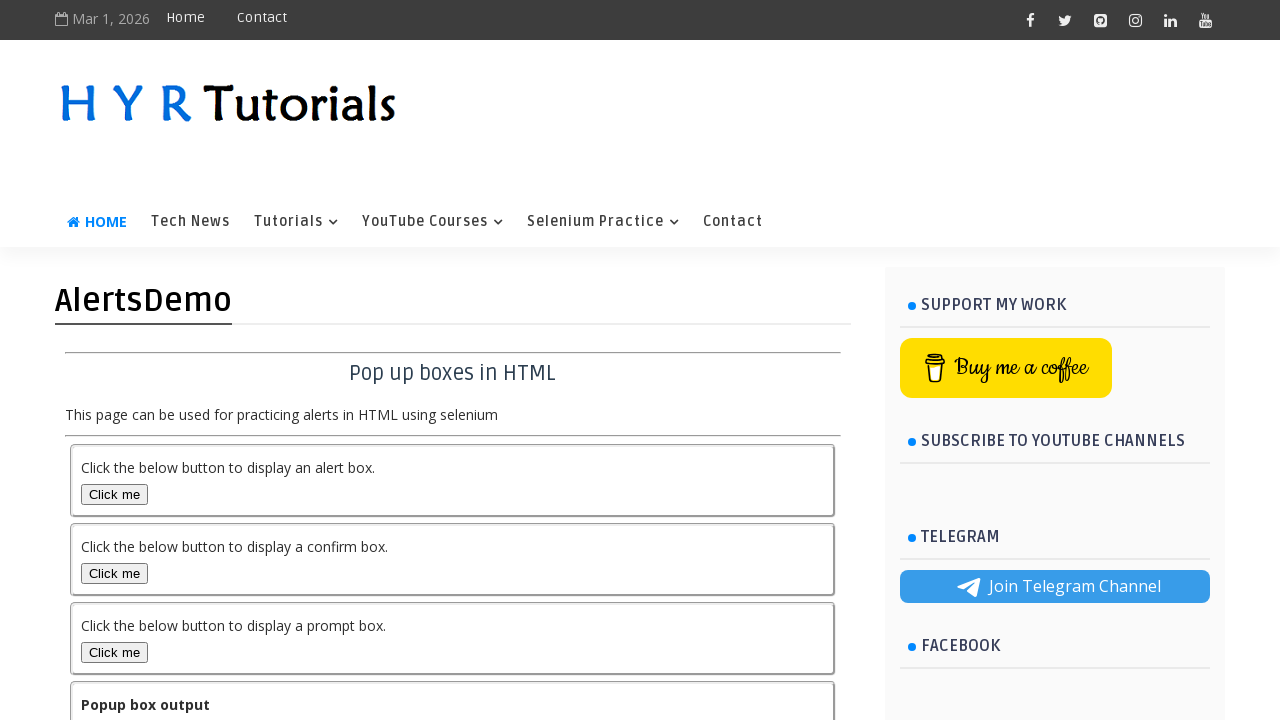

Clicked alert box button to trigger simple alert at (114, 494) on #alertBox
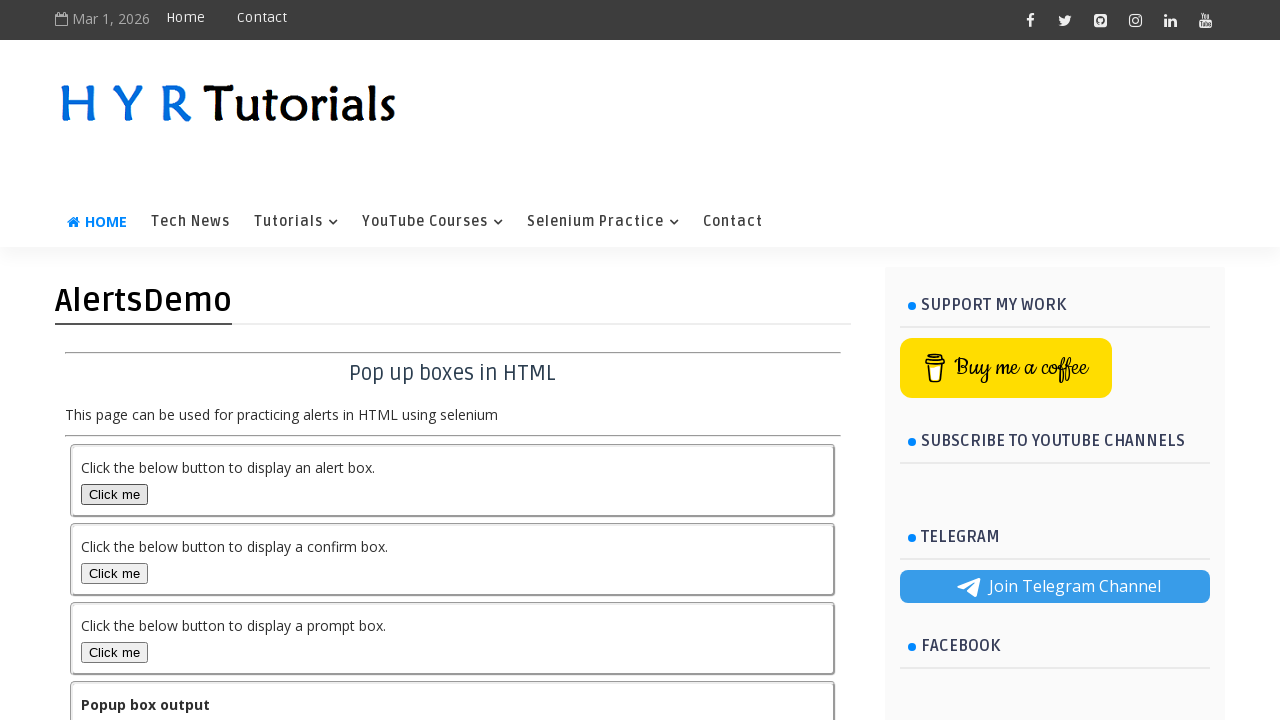

Set up dialog listener to accept alert
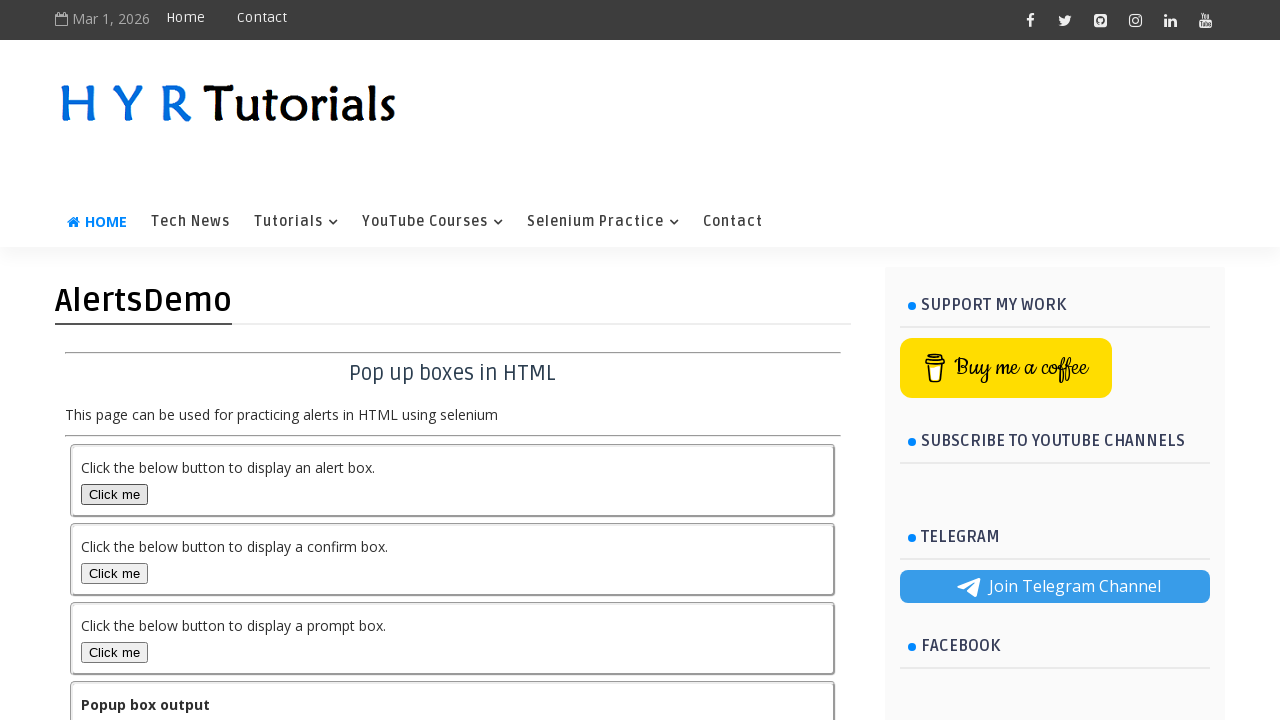

Clicked alert box button again to trigger alert and auto-accept at (114, 494) on #alertBox
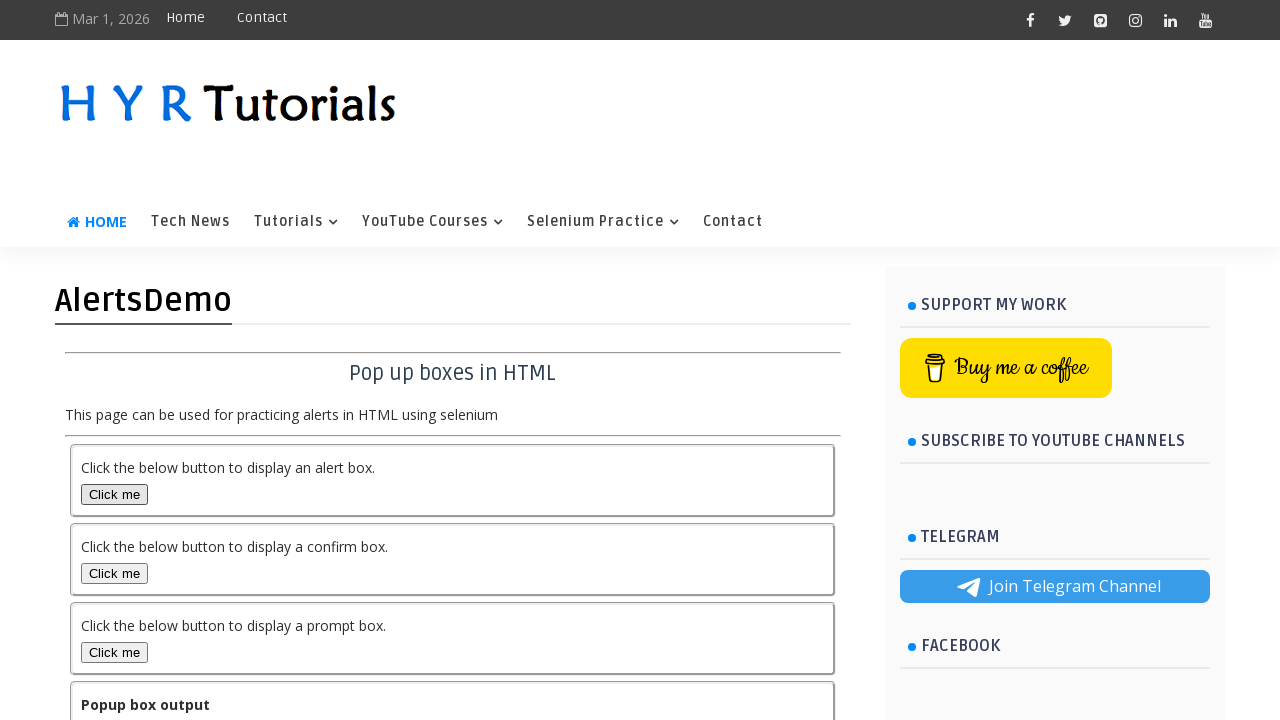

Waited for output message to appear after accepting simple alert
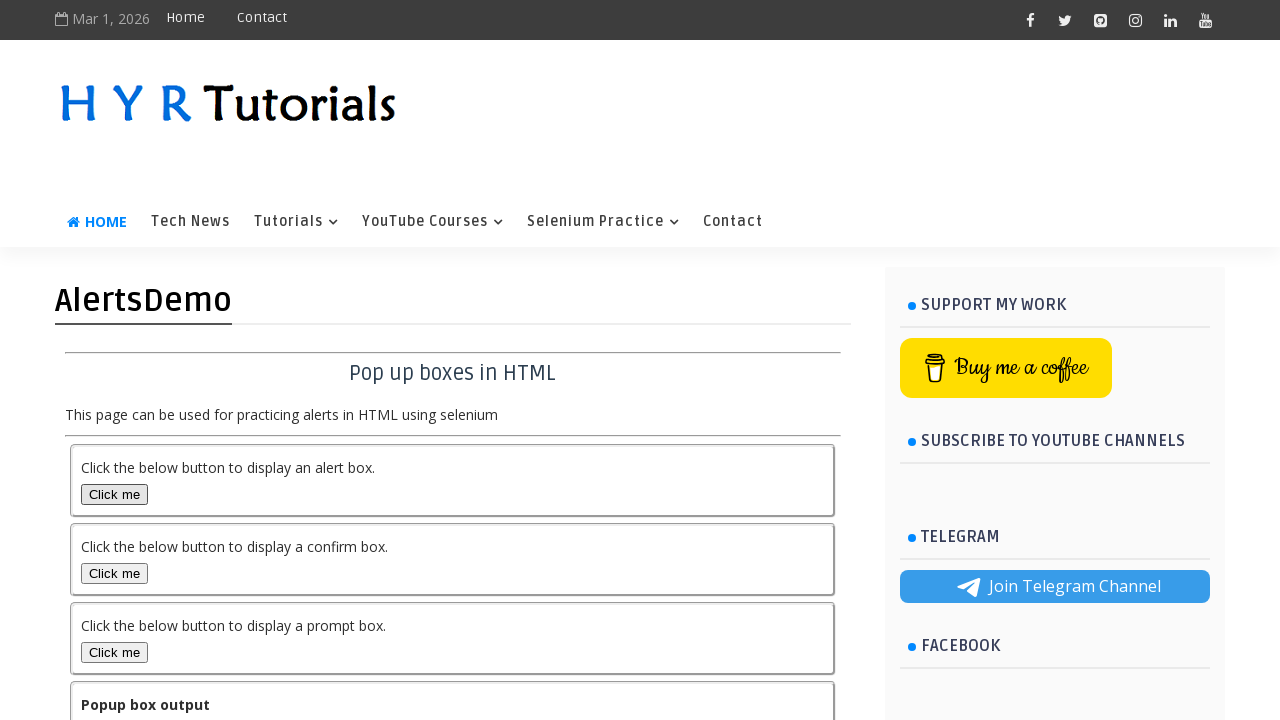

Set up dialog listener to dismiss confirm alert
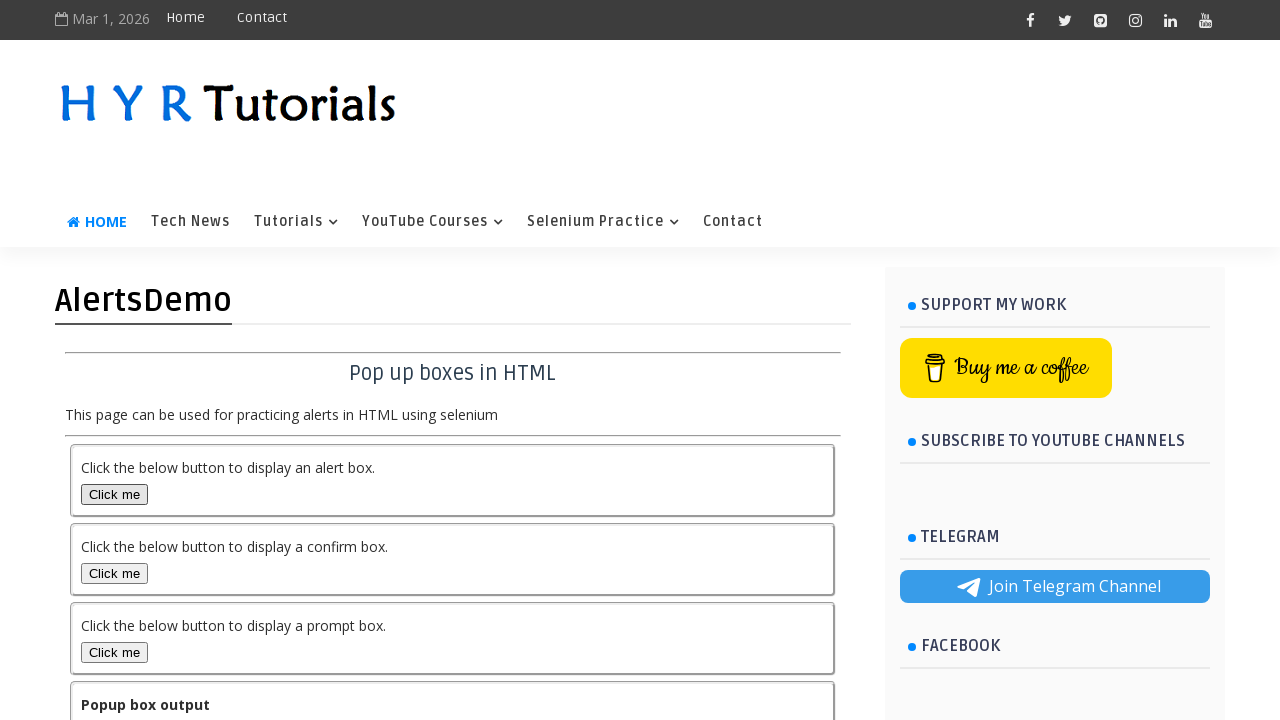

Clicked confirm box button to trigger confirm alert and auto-dismiss at (114, 573) on #confirmBox
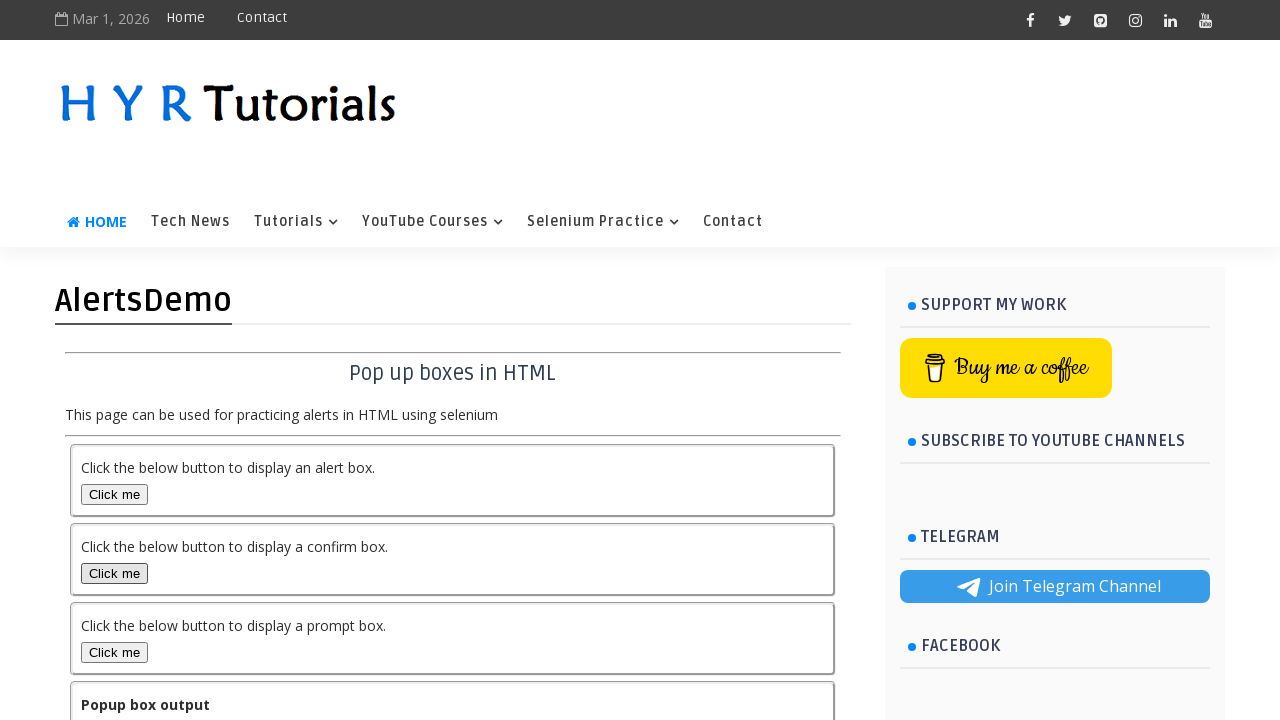

Waited for output message to appear after dismissing confirm alert
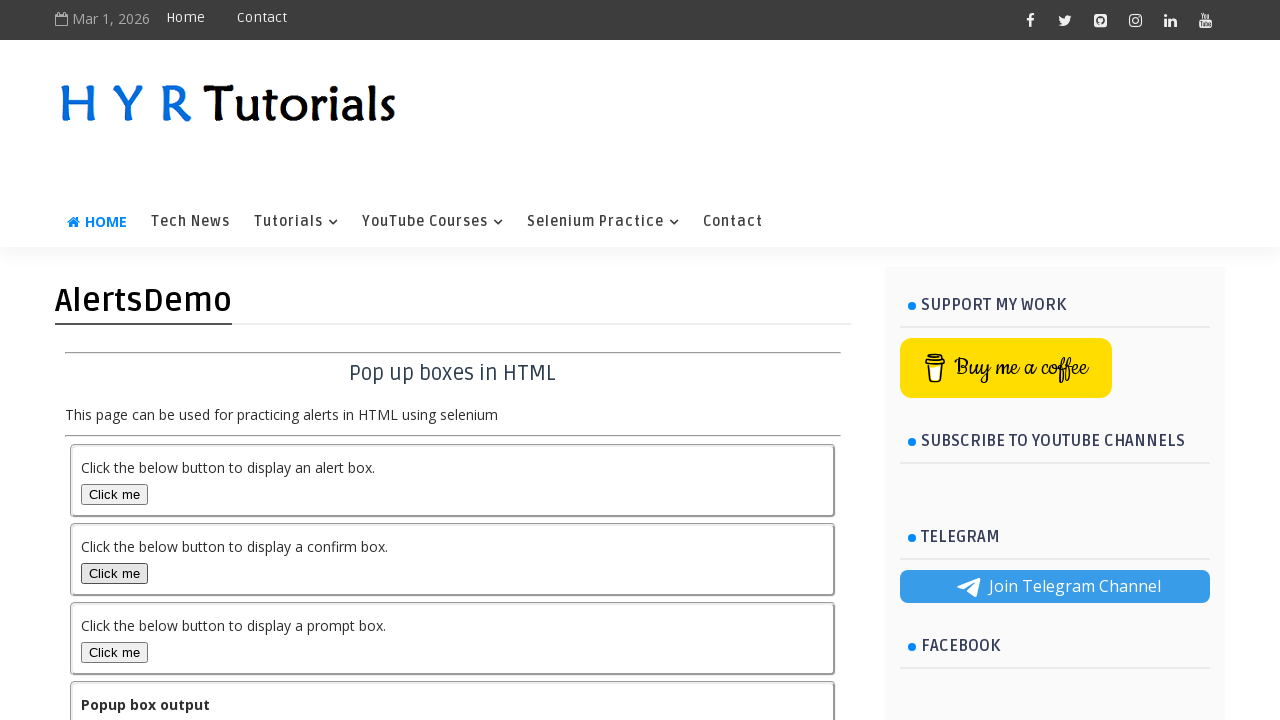

Set up dialog listener to accept confirm alert
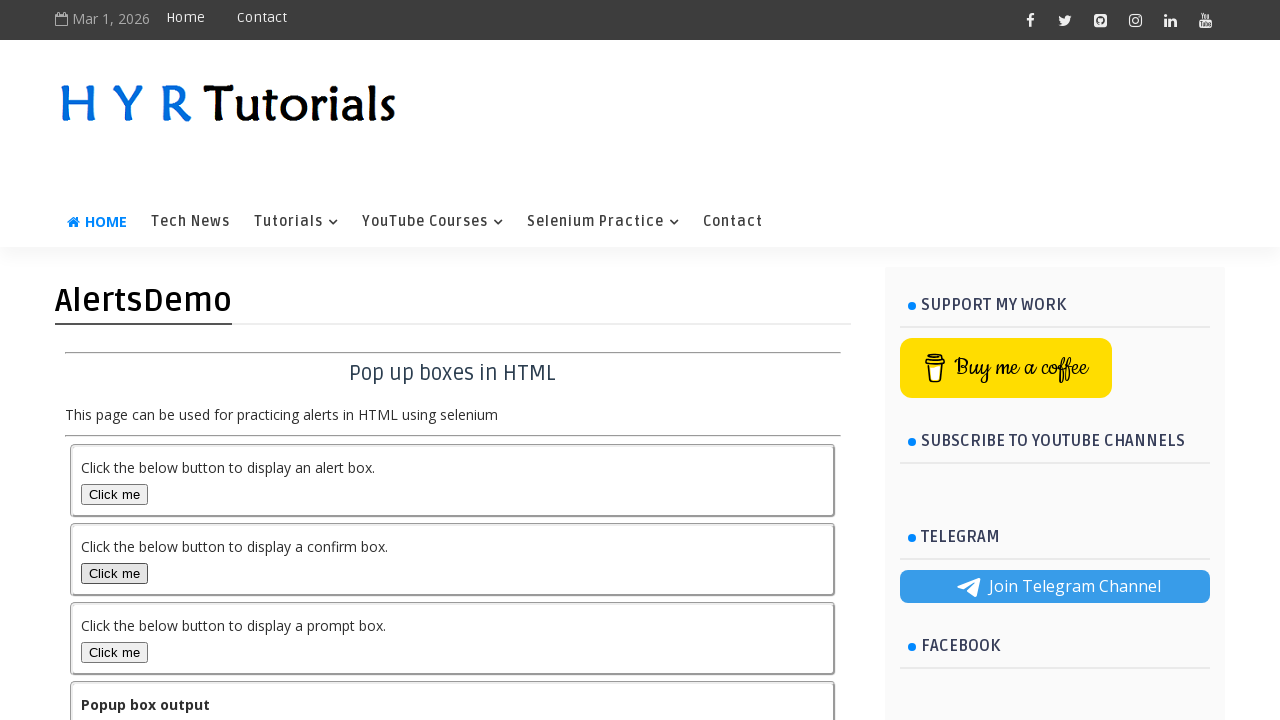

Clicked confirm box button to trigger confirm alert and auto-accept at (114, 573) on #confirmBox
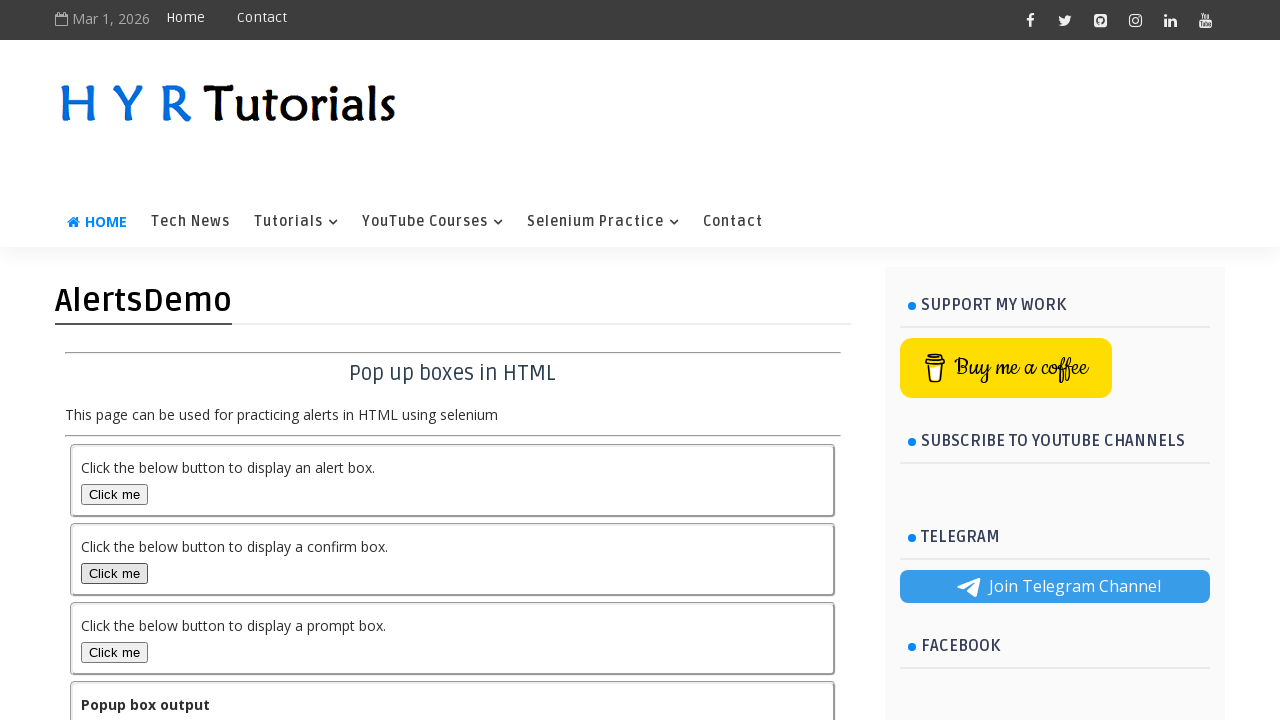

Waited for output message to appear after accepting confirm alert
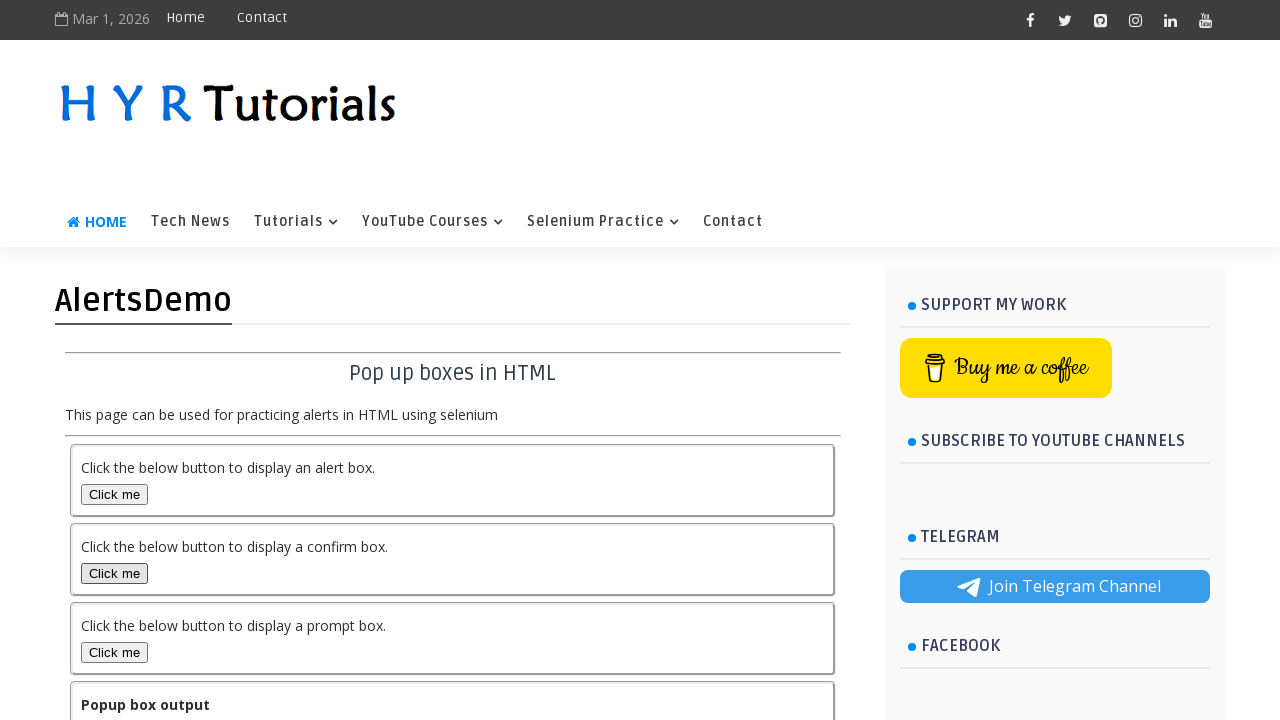

Set up dialog listener to dismiss prompt alert
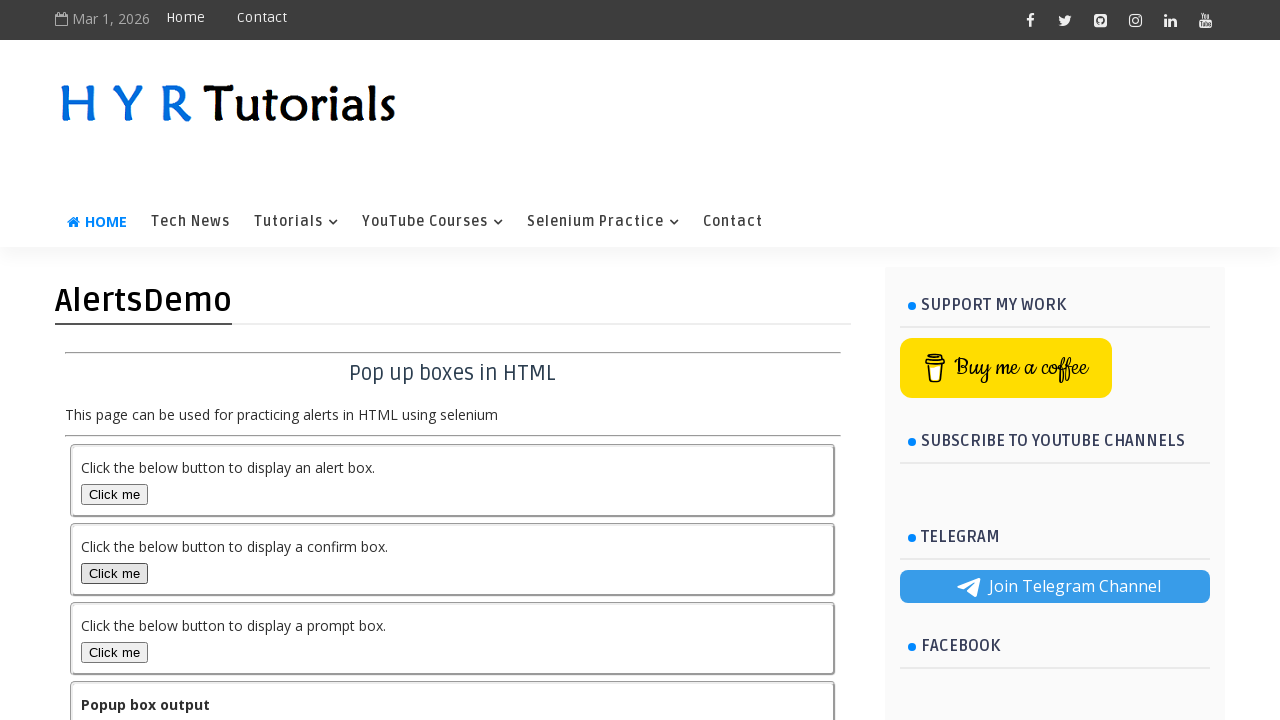

Clicked prompt box button to trigger prompt alert and auto-dismiss at (114, 652) on #promptBox
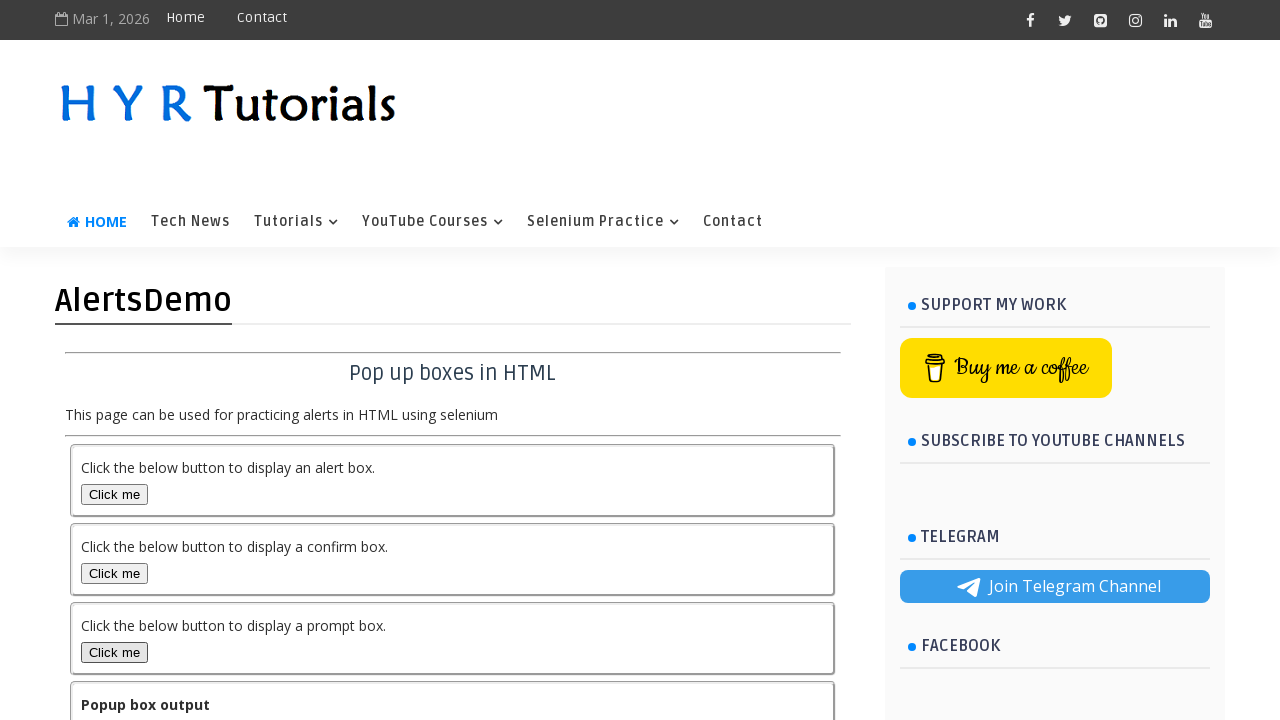

Waited for output message to appear after dismissing prompt alert
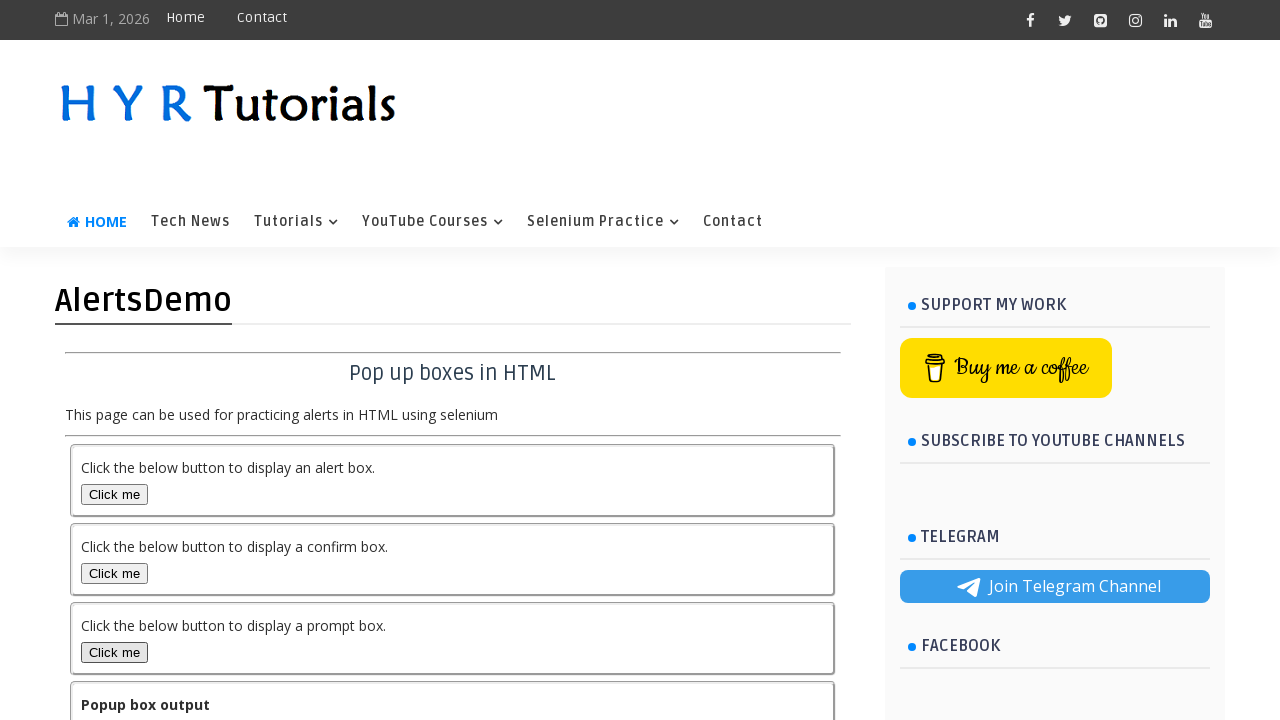

Reloaded page to reset alert state
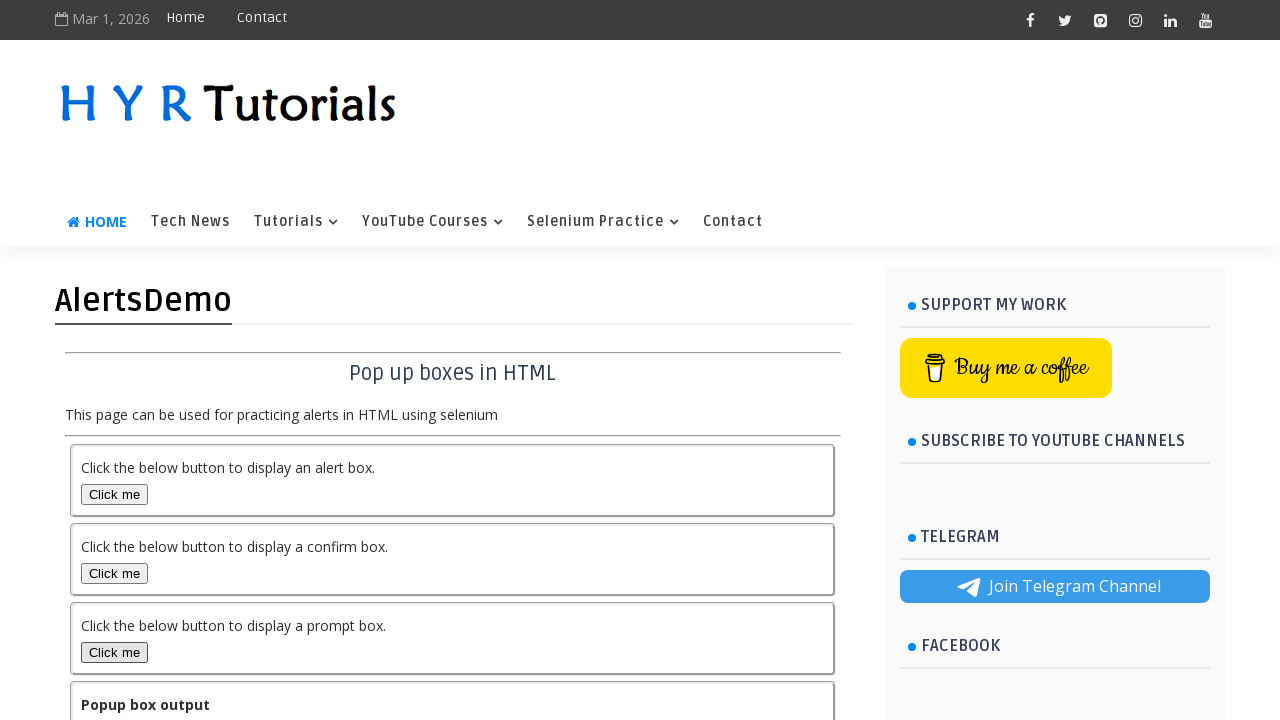

Waited for page to finish loading after reload
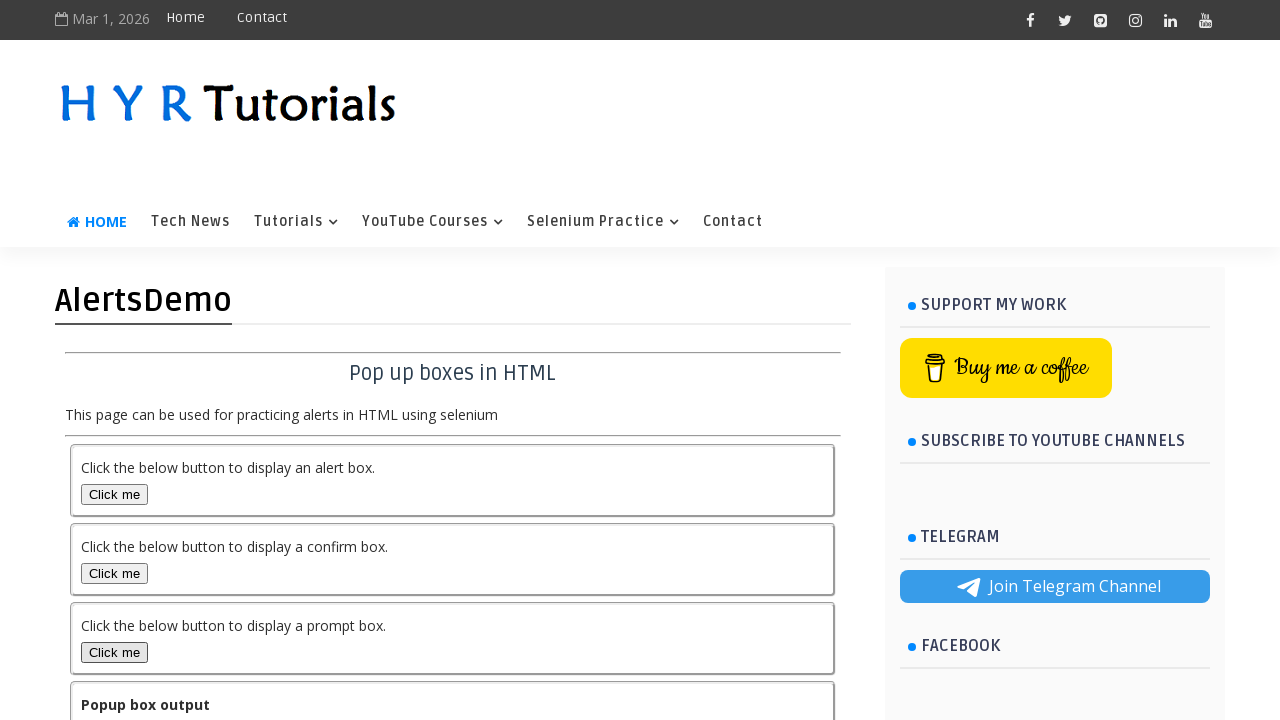

Set up dialog listener to enter text and accept prompt alert
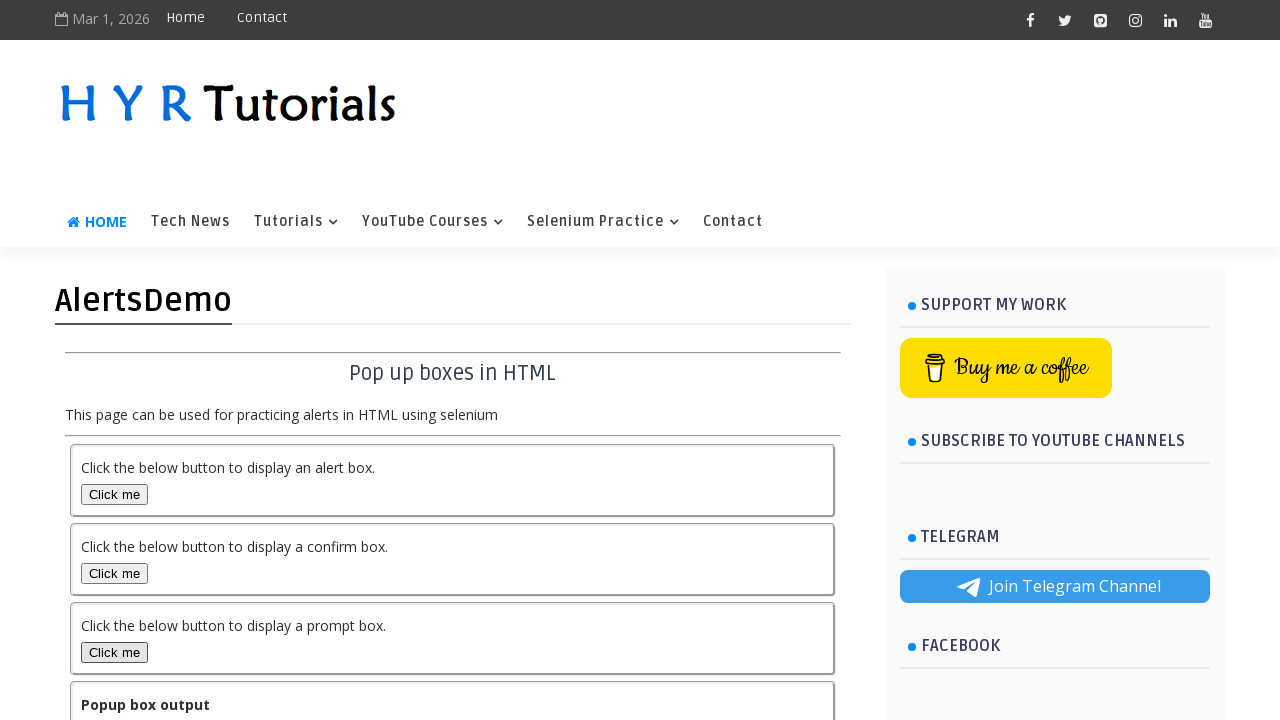

Clicked prompt box button to trigger prompt alert with text input at (114, 652) on #promptBox
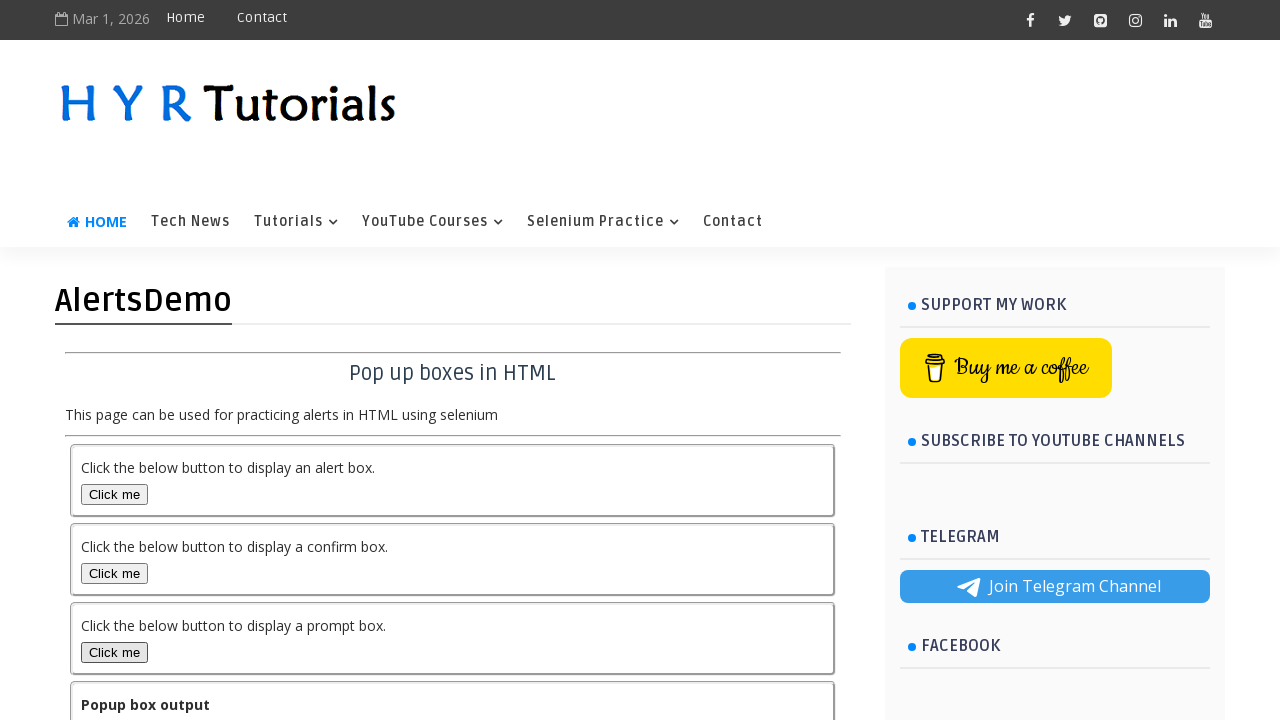

Waited for output message to appear after accepting prompt alert with text
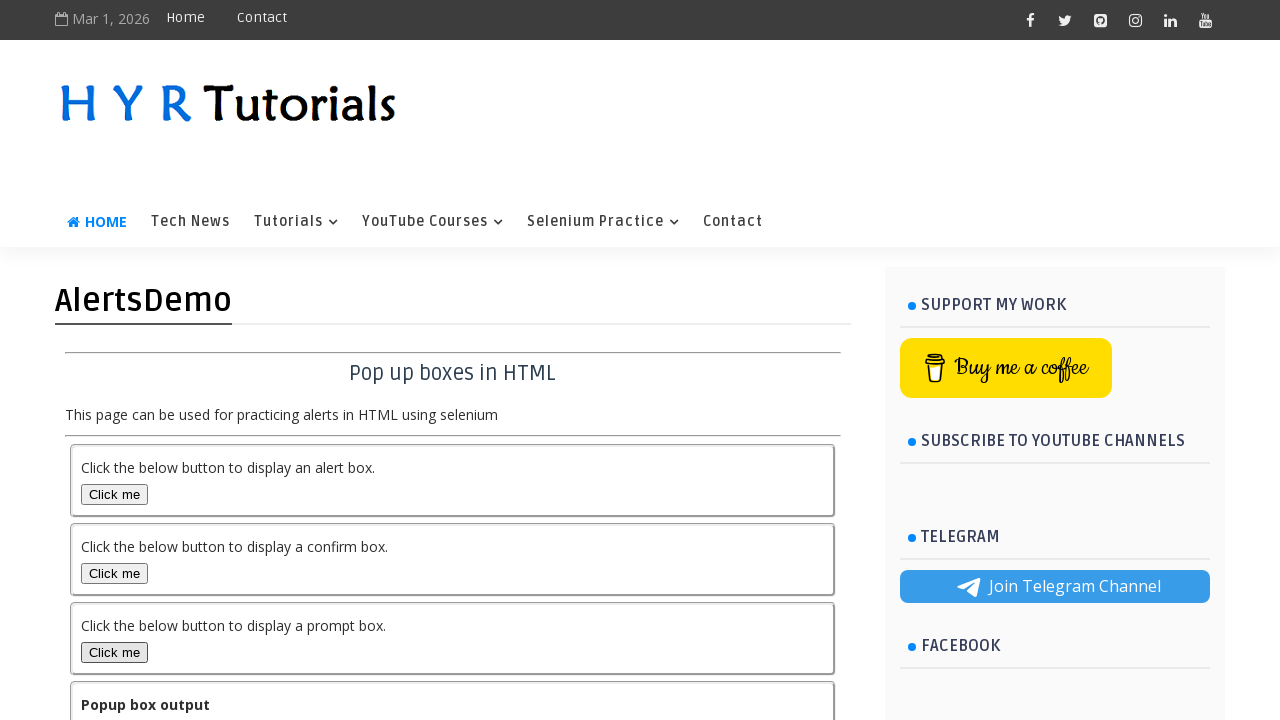

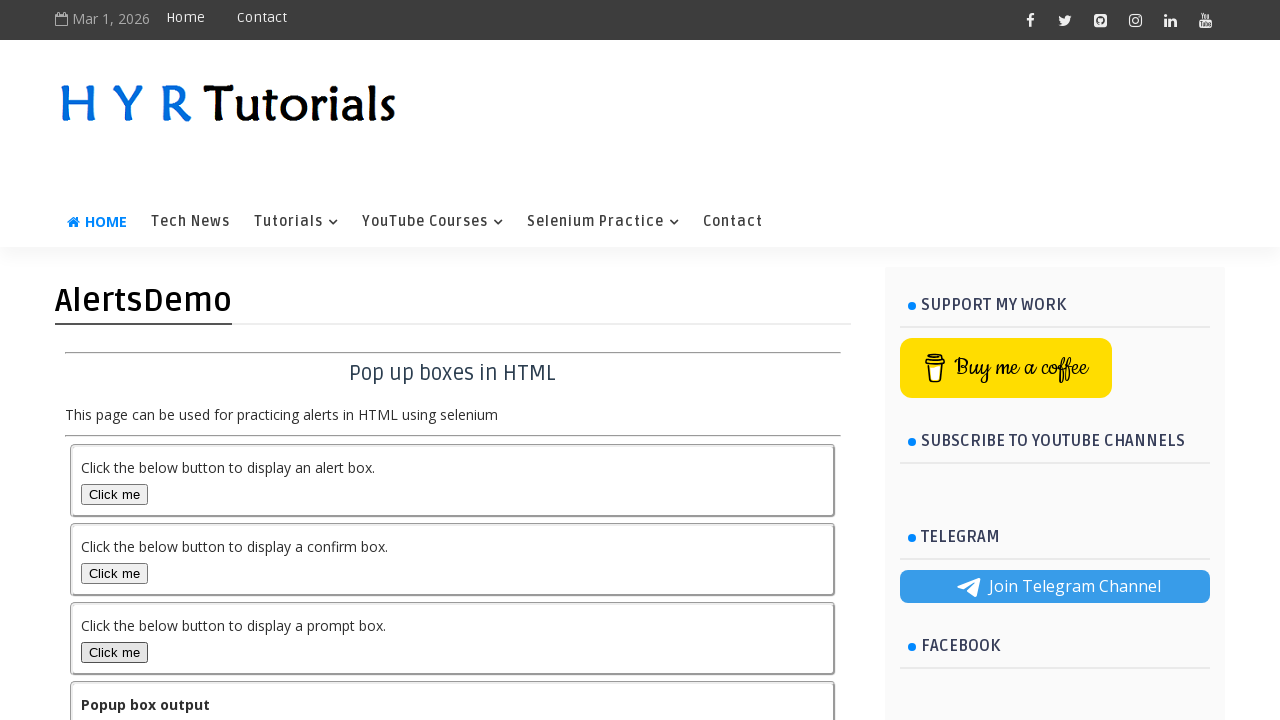